Tests window handling by clicking a "Help" link that opens a new window, switching to the child window, and then closing it.

Starting URL: https://accounts.google.com/signup

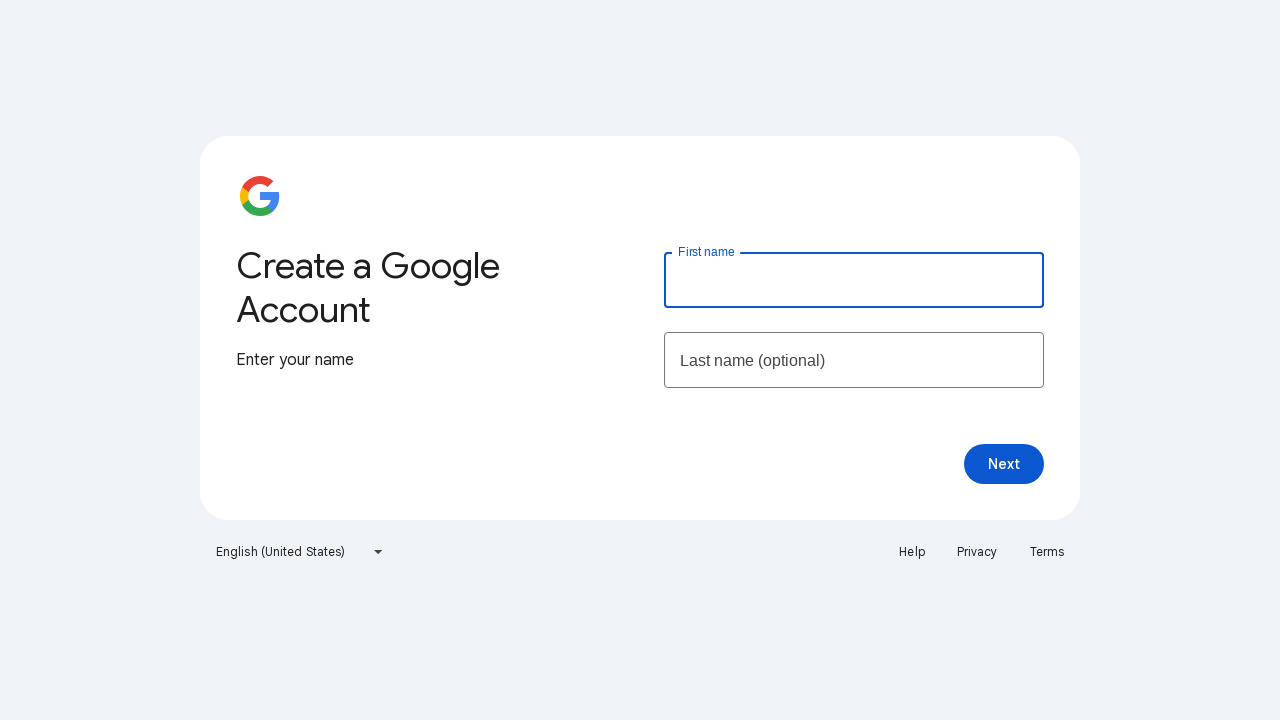

Clicked Help link to open new window at (912, 552) on text=Help
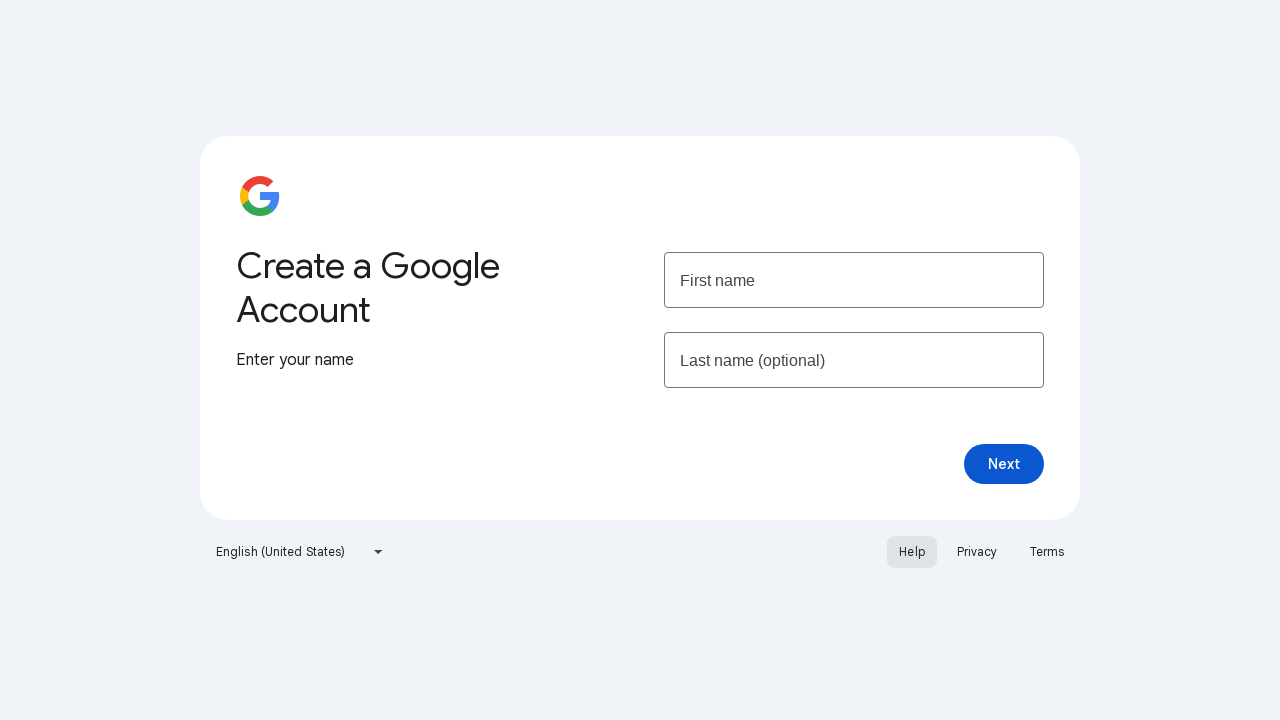

New child window opened and captured
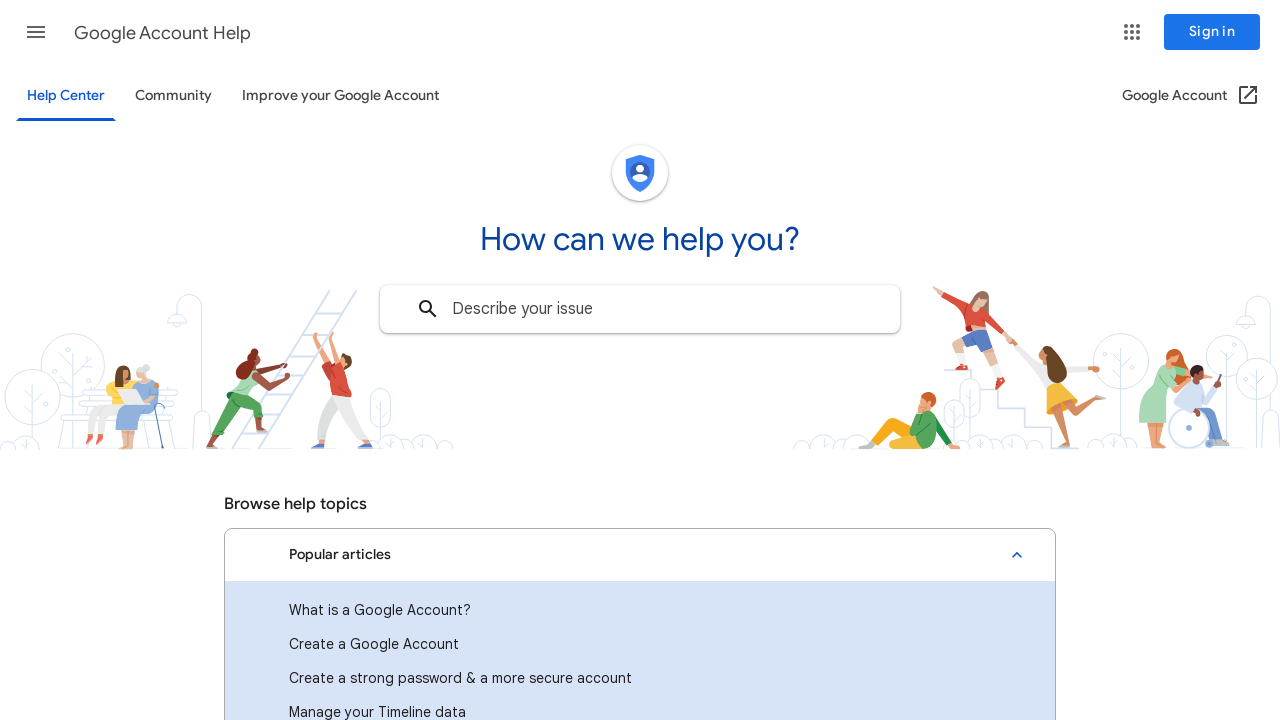

Child window page load completed
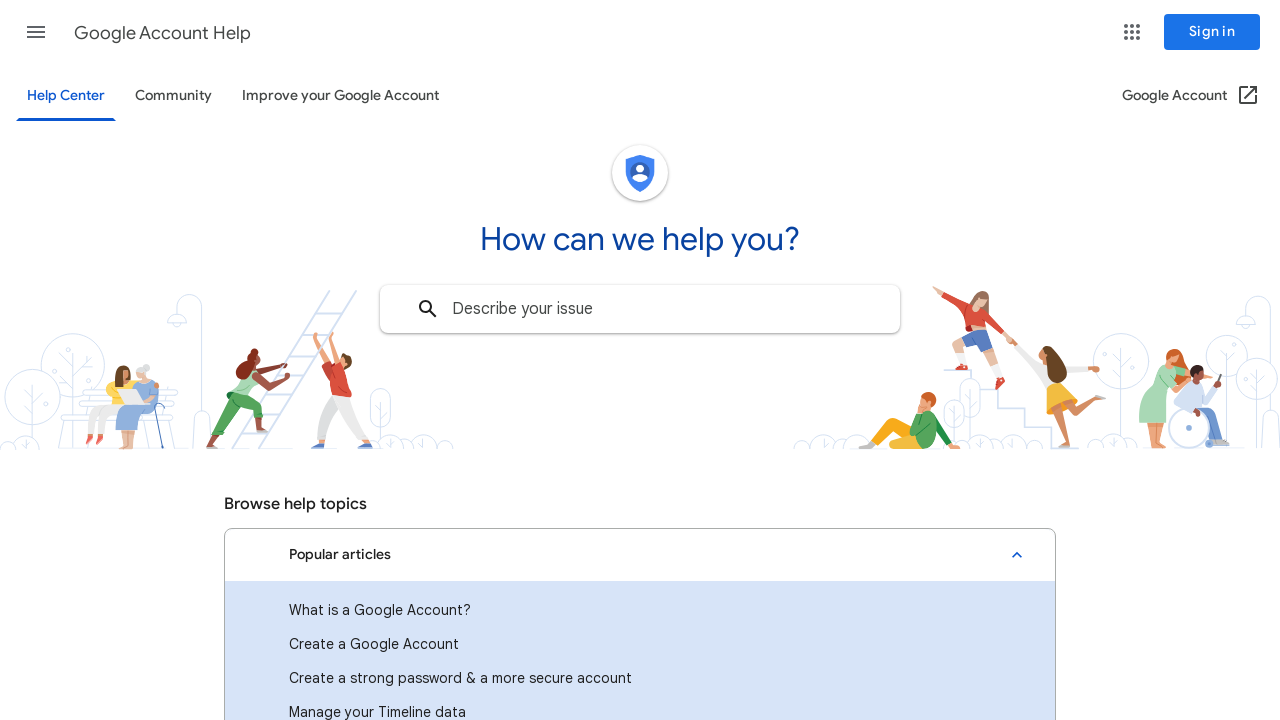

Child window title retrieved: Google Account Help
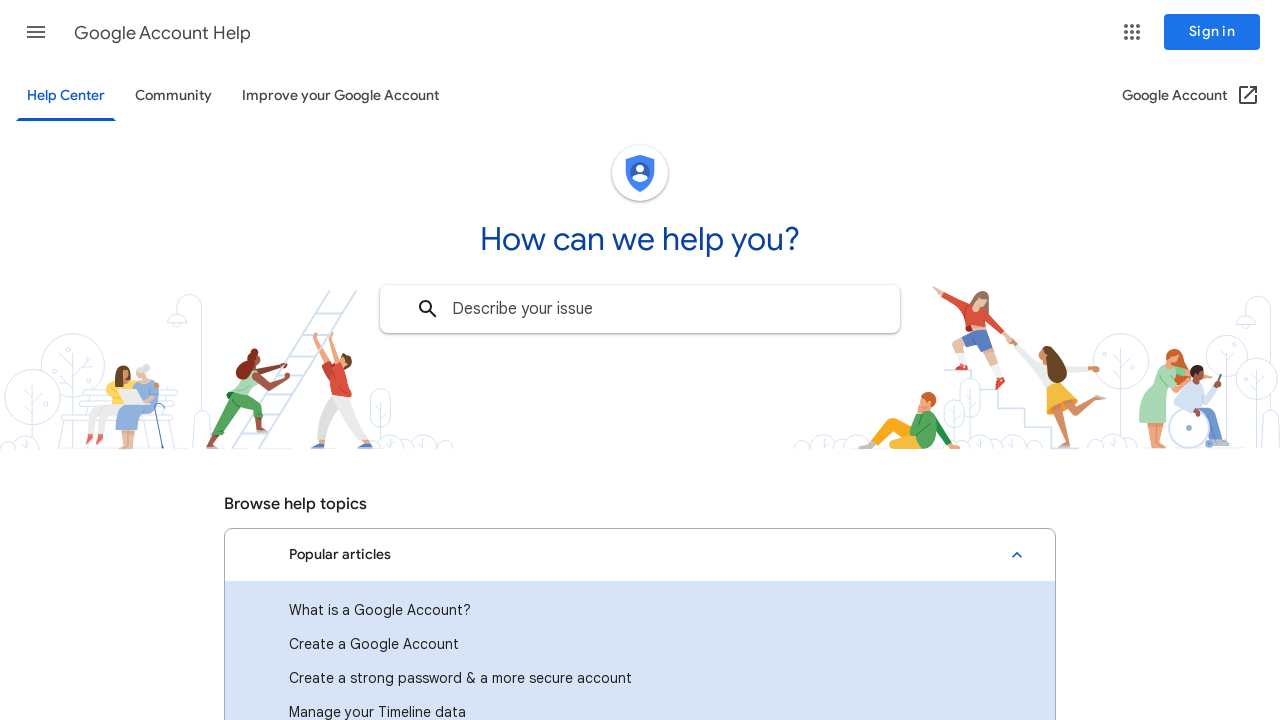

Child window closed
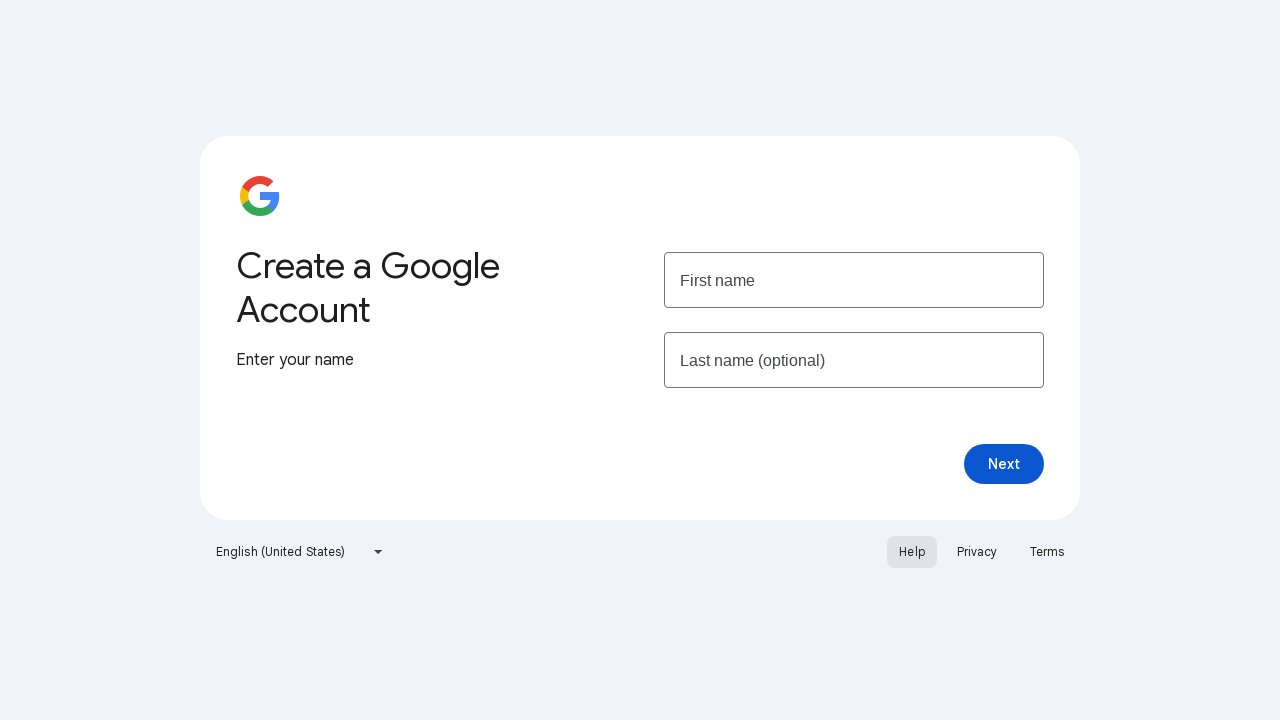

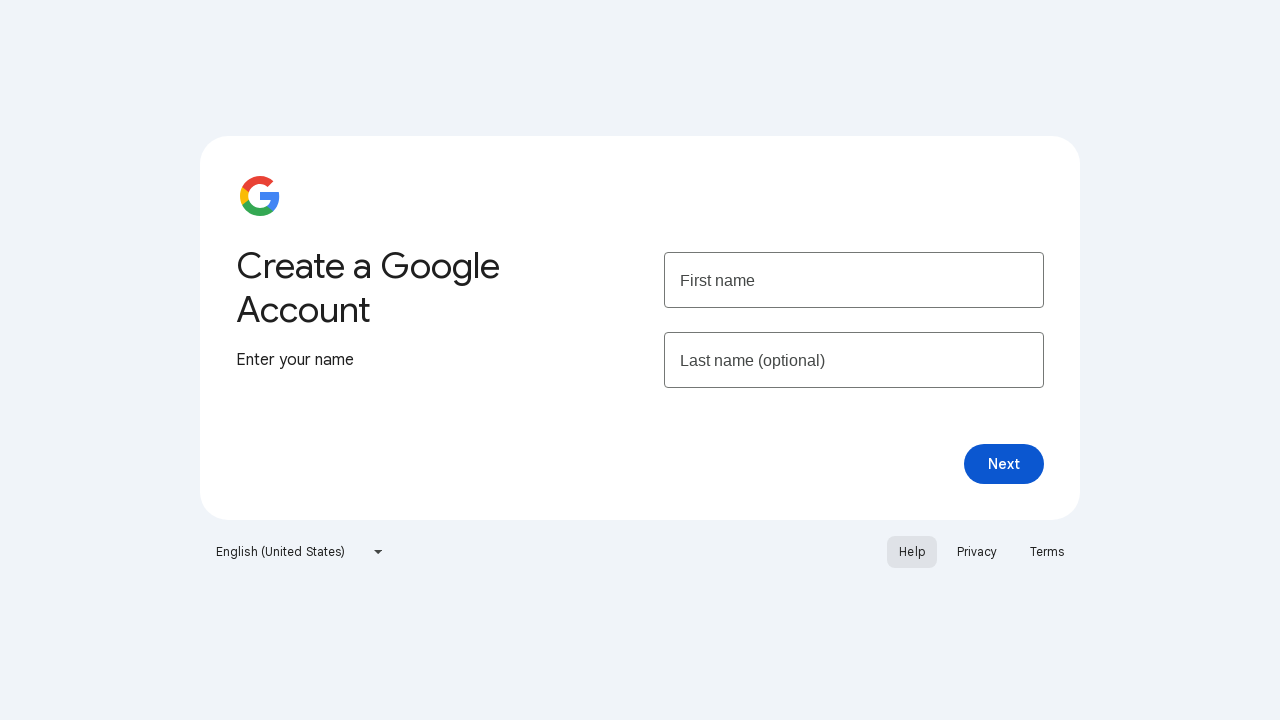